Tests clicking a button with a dynamic ID on a UI testing playground page to verify the element can be located by CSS class selector.

Starting URL: http://uitestingplayground.com/dynamicid

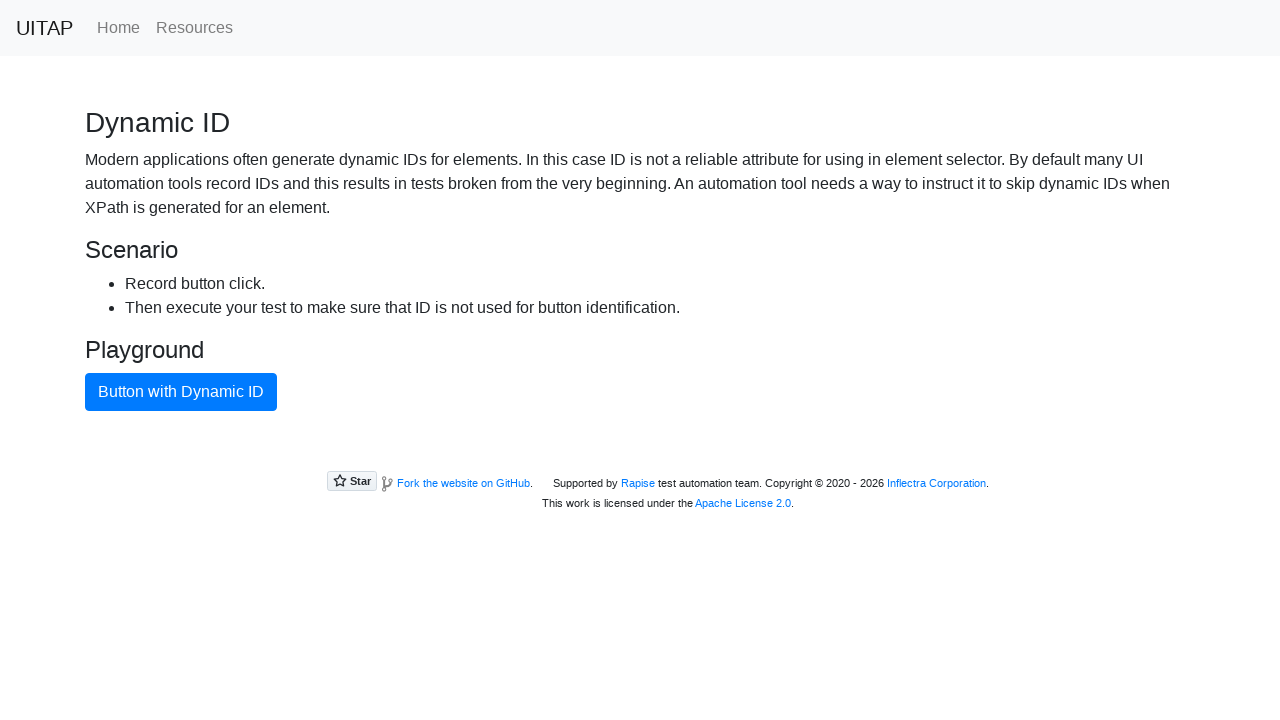

Clicked the primary button with dynamic ID using CSS class selector at (181, 392) on button.btn-primary
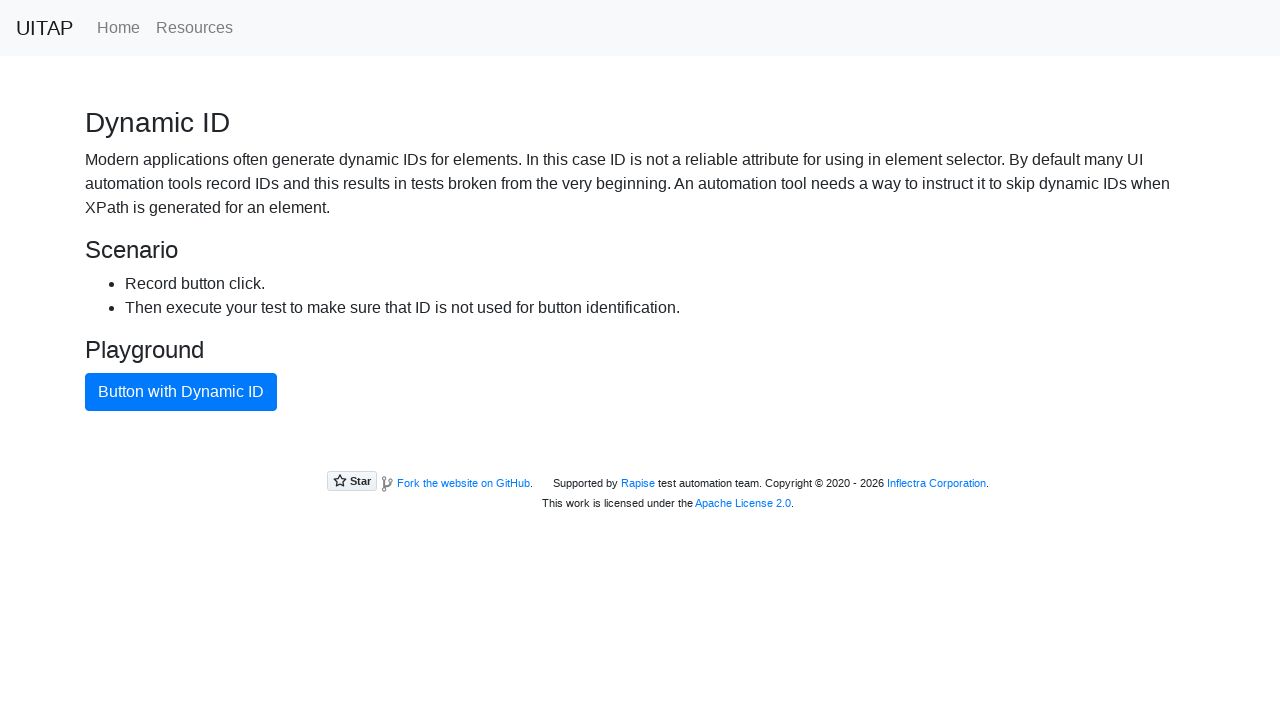

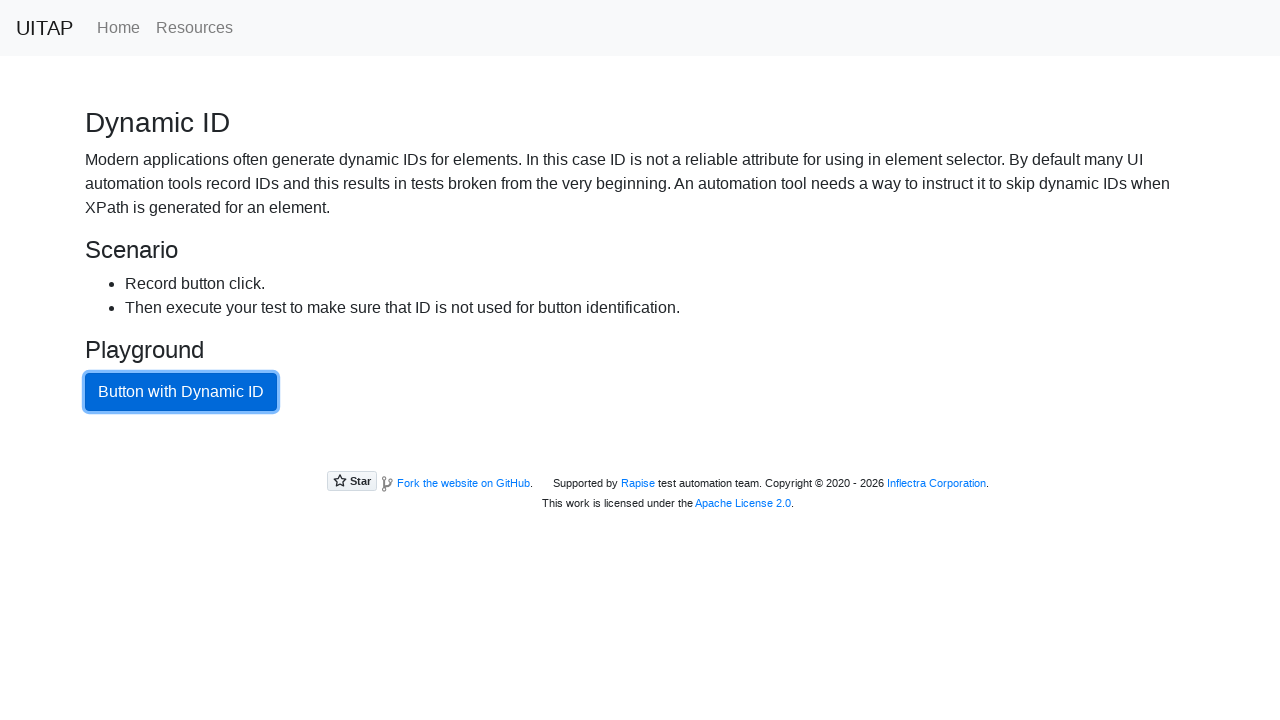